Tests that the login page contains a login button after navigating to it

Starting URL: https://is.muni.cz/?lang=cs

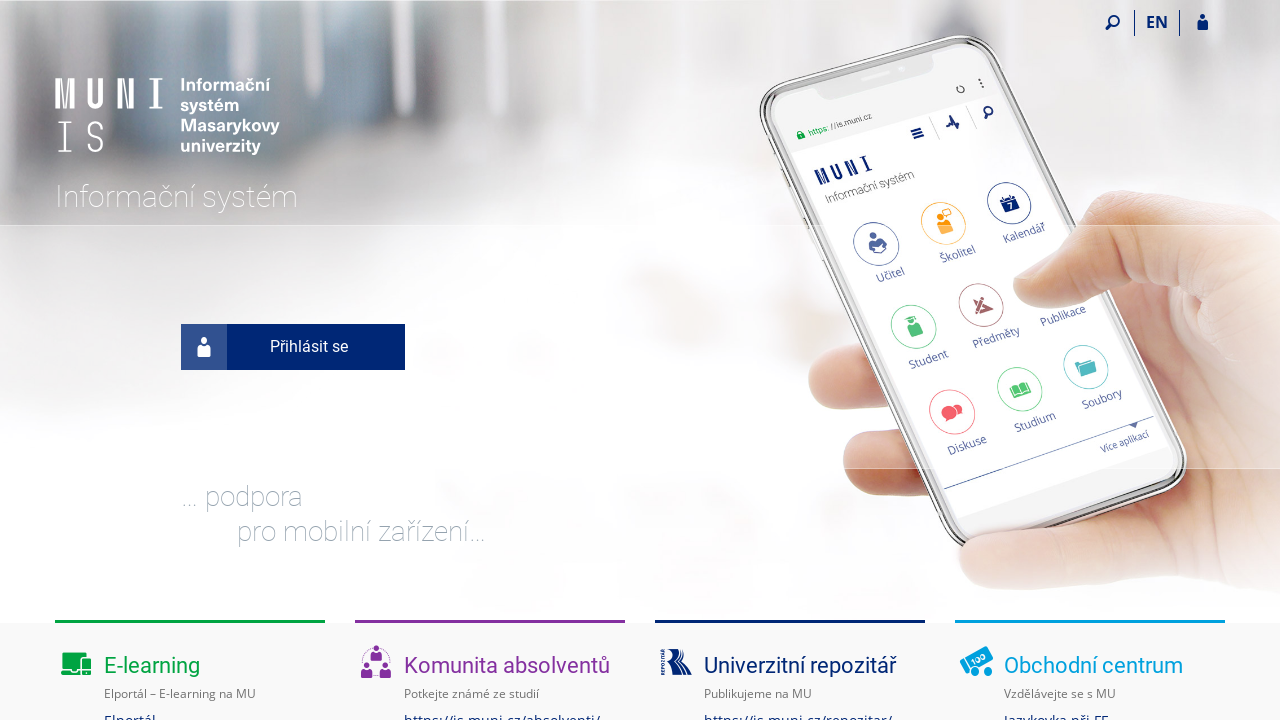

Navigated to login page at https://is.muni.cz/?lang=cs
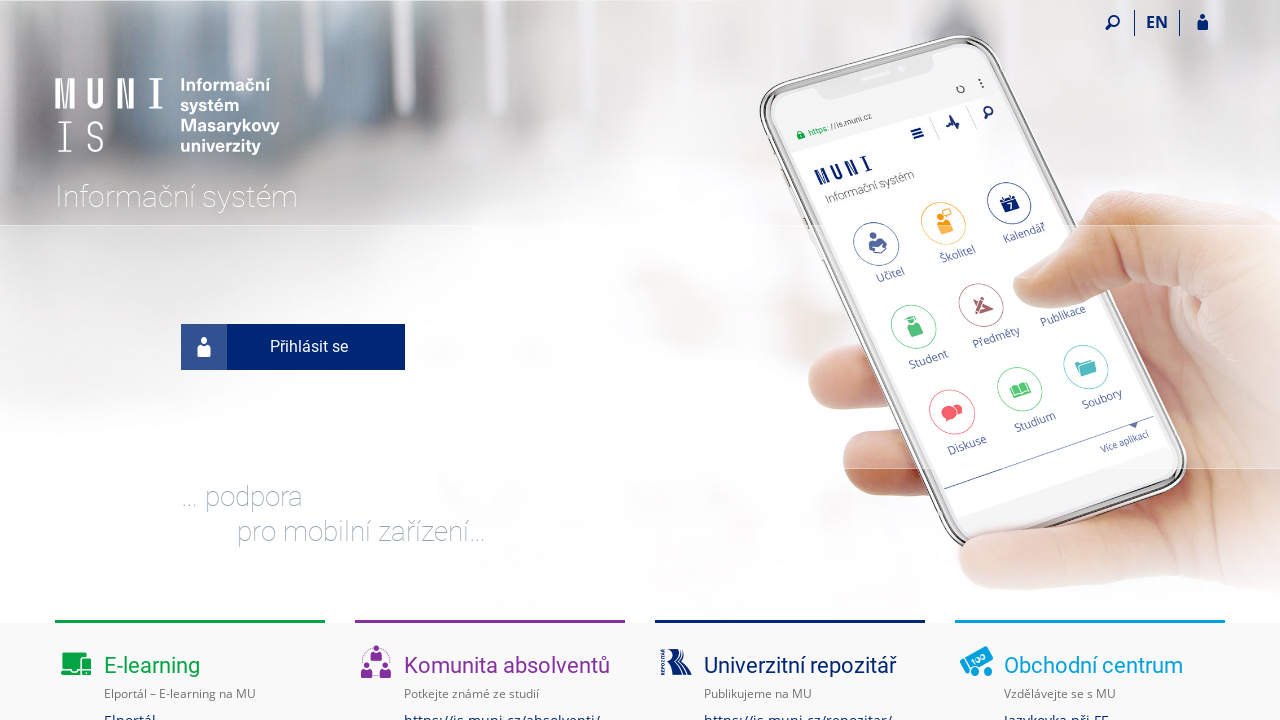

Clicked on 'Přihlásit se' login link at (293, 347) on internal:role=link[name="Přihlásit se"i]
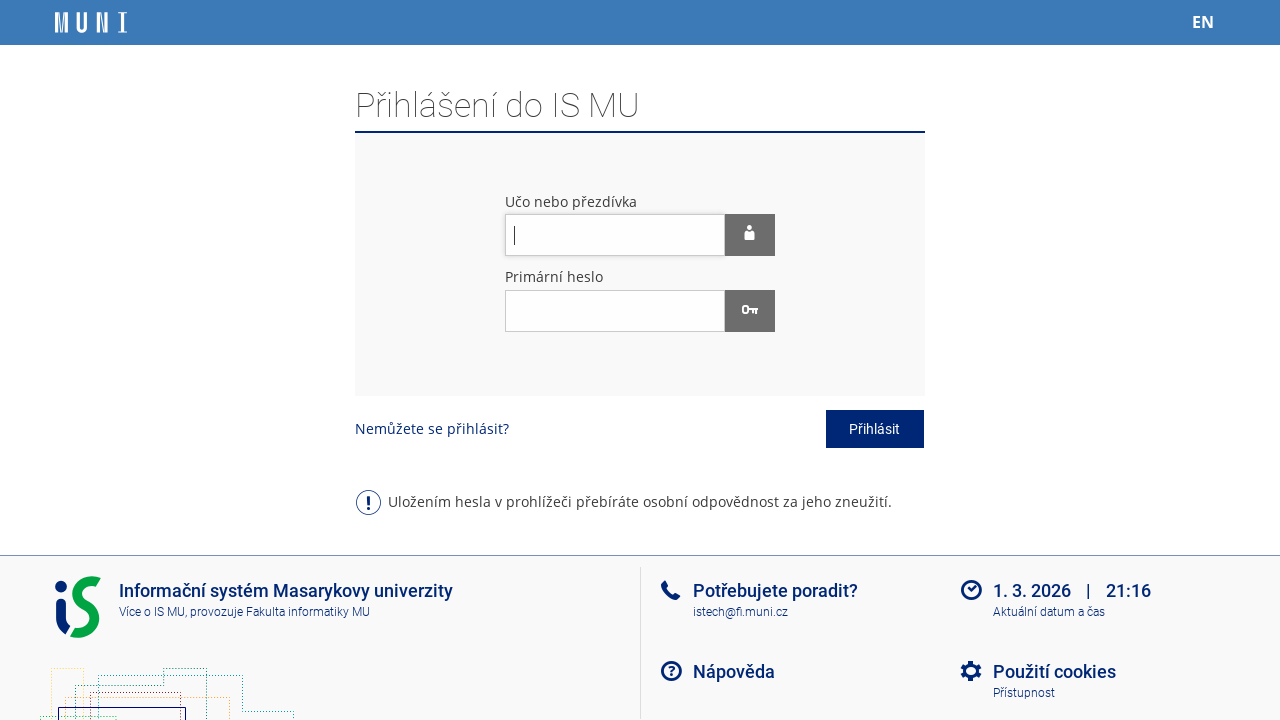

Login page heading 'Přihlášení do IS MU' is visible
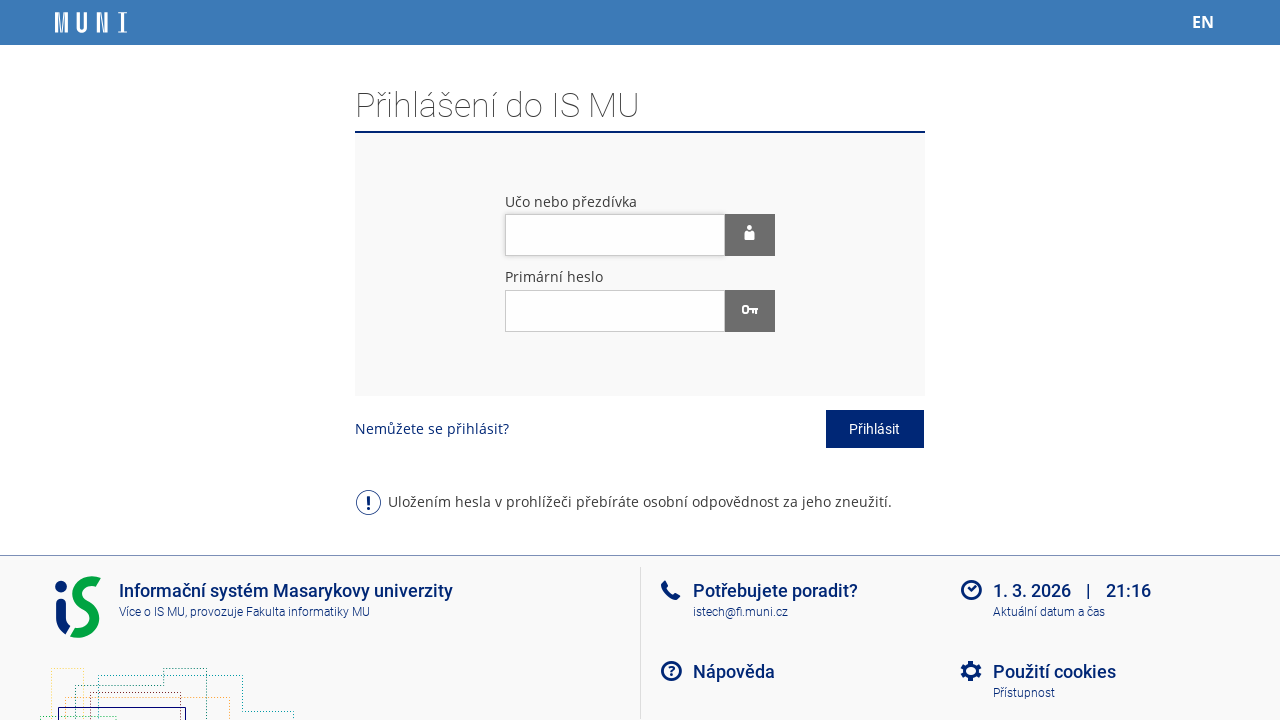

Login button 'Přihlásit' is visible on the page
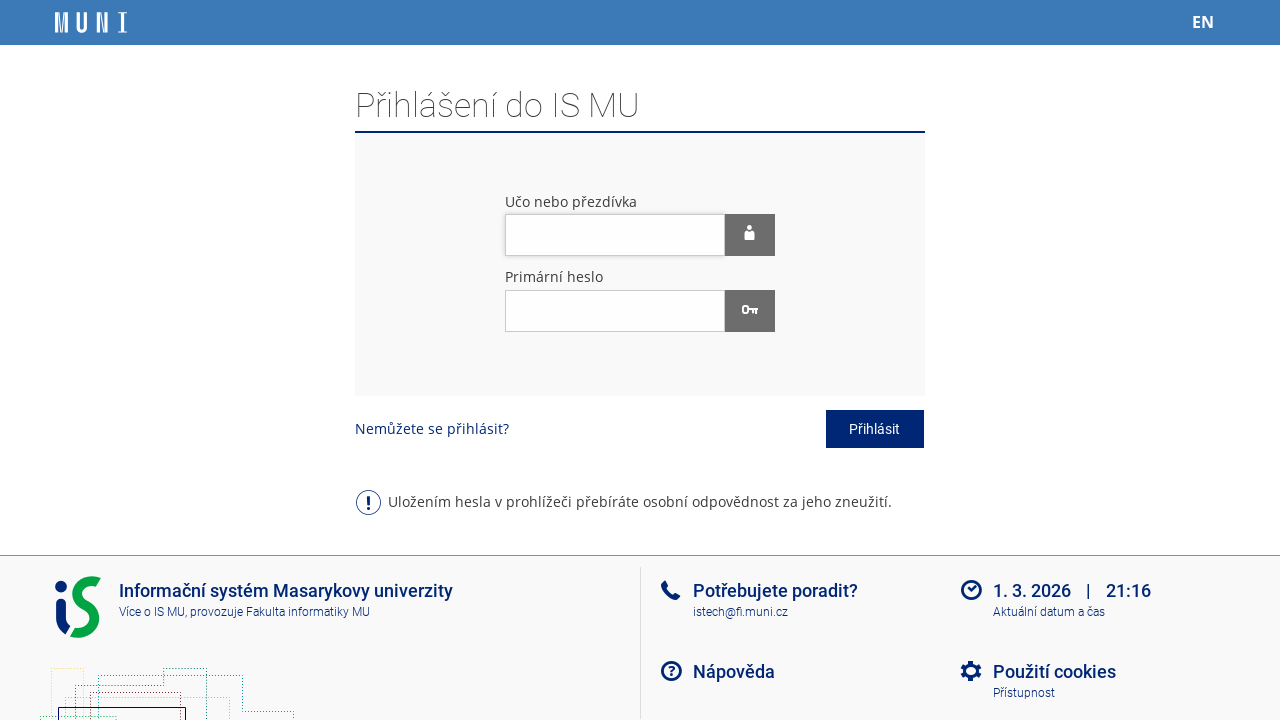

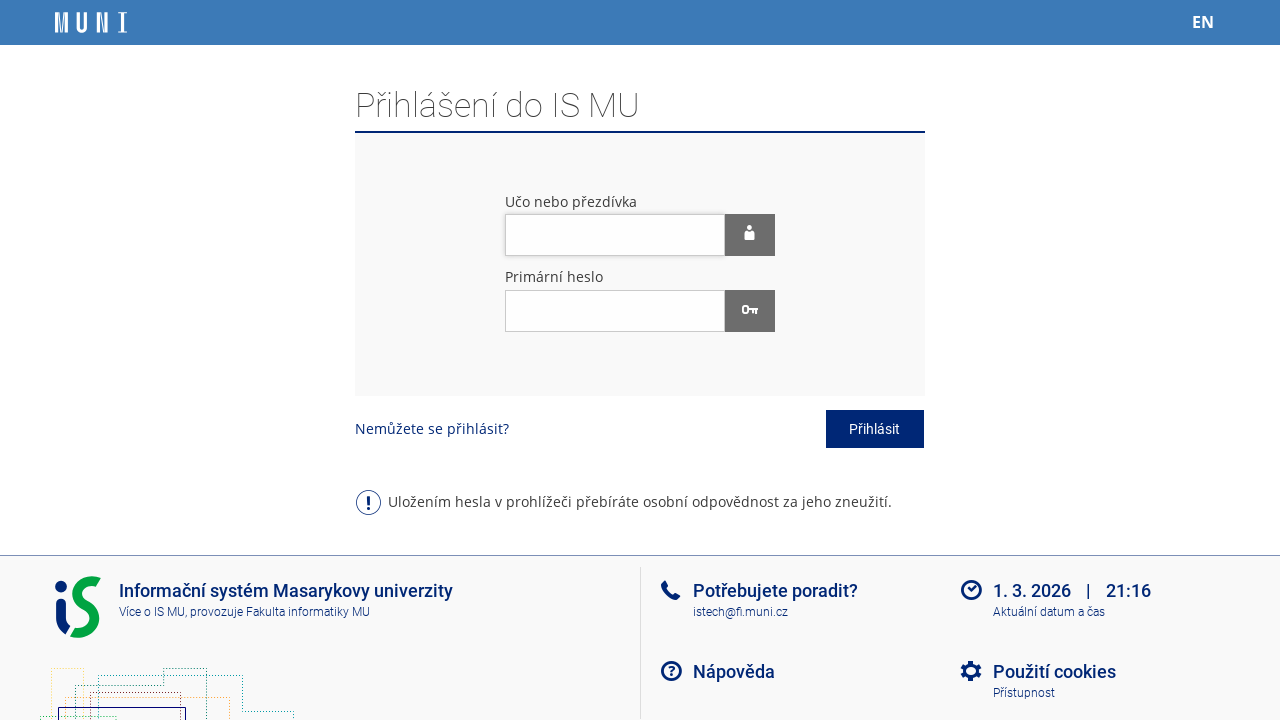